Navigates to the Heroku test site and clicks on the File Upload link to access the file upload page

Starting URL: https://the-internet.herokuapp.com/

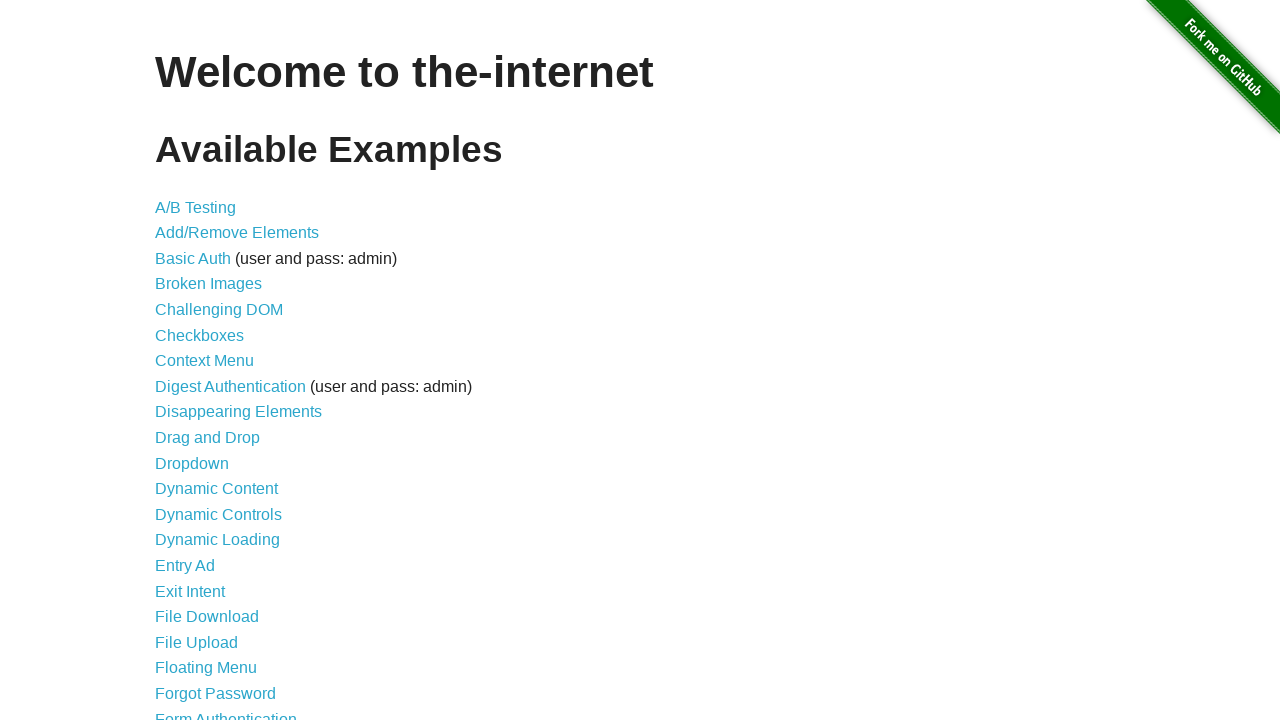

Clicked on the File Upload link at (196, 642) on text=File Upload
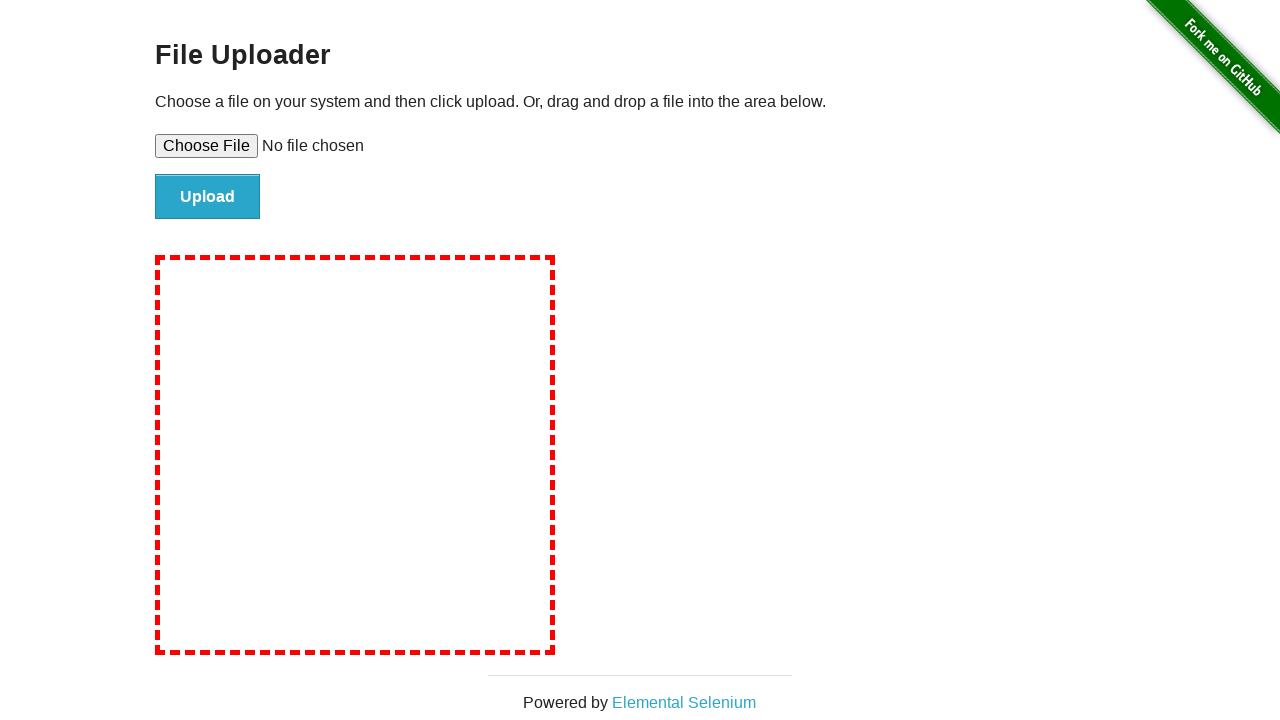

File upload page loaded successfully
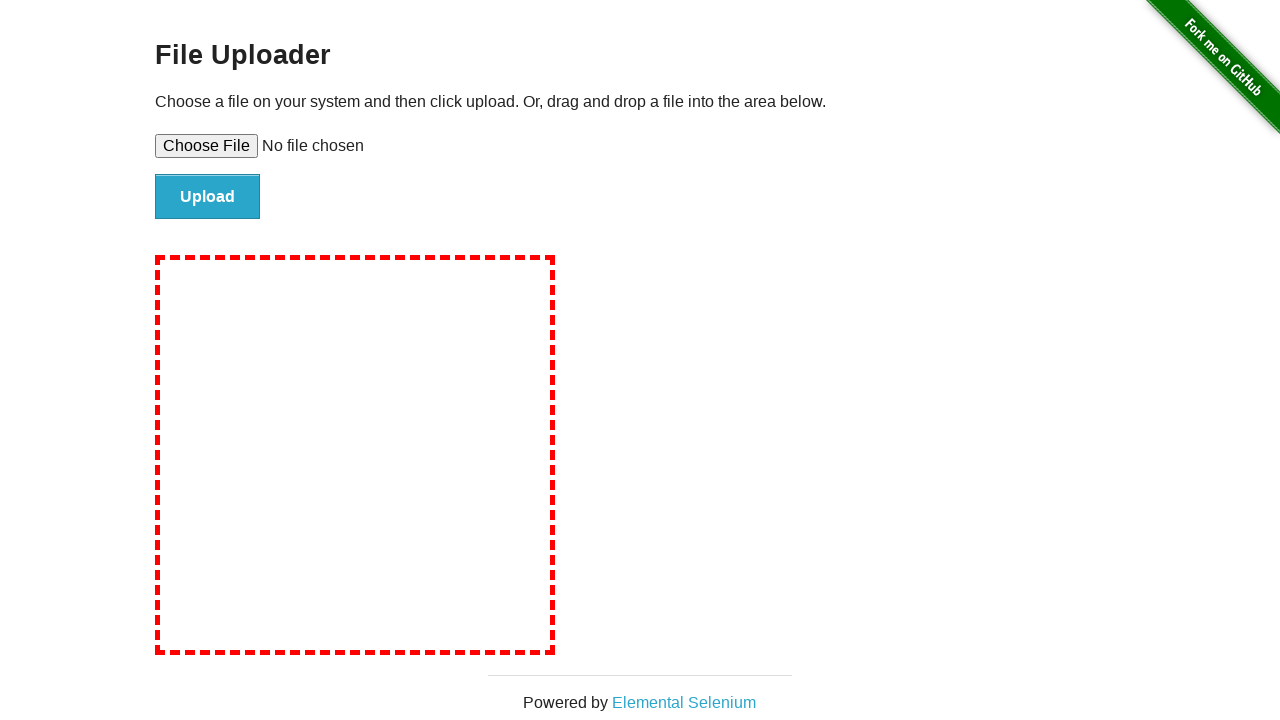

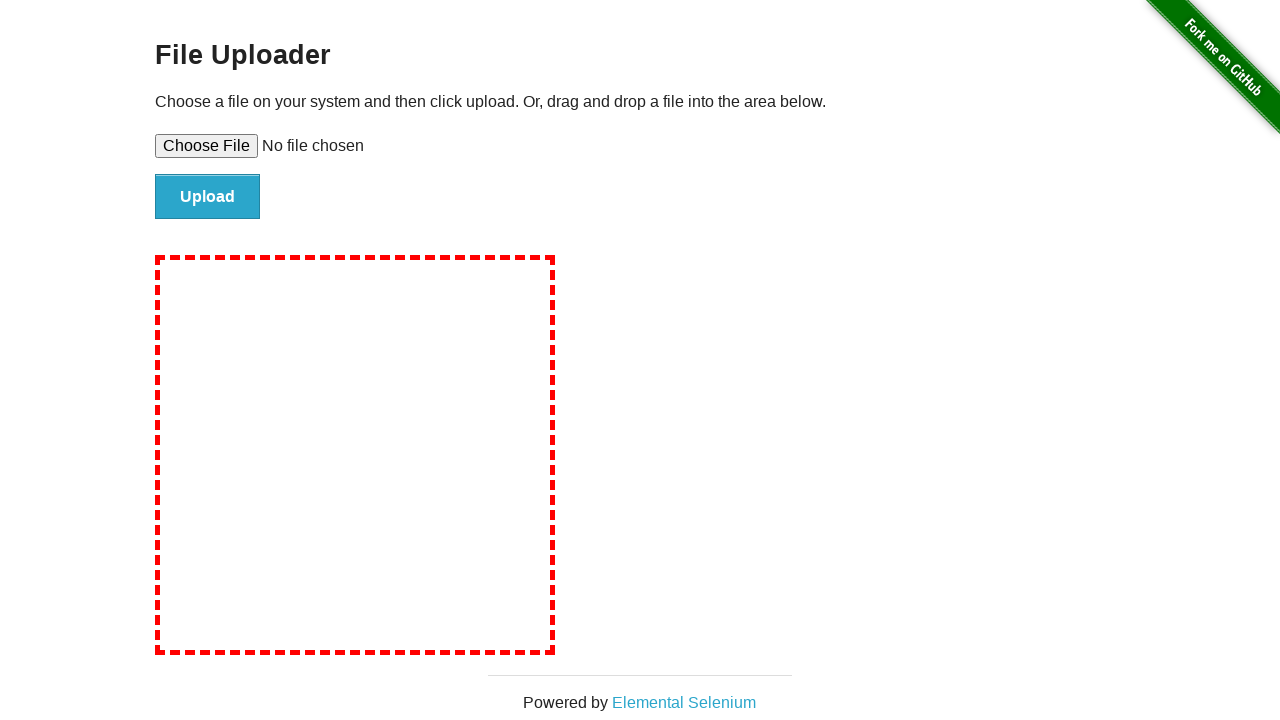